Tests the forgot password flow by clicking the Forgot Password link, filling in an email address, and submitting the form, expecting an internal server error.

Starting URL: https://the-internet.herokuapp.com

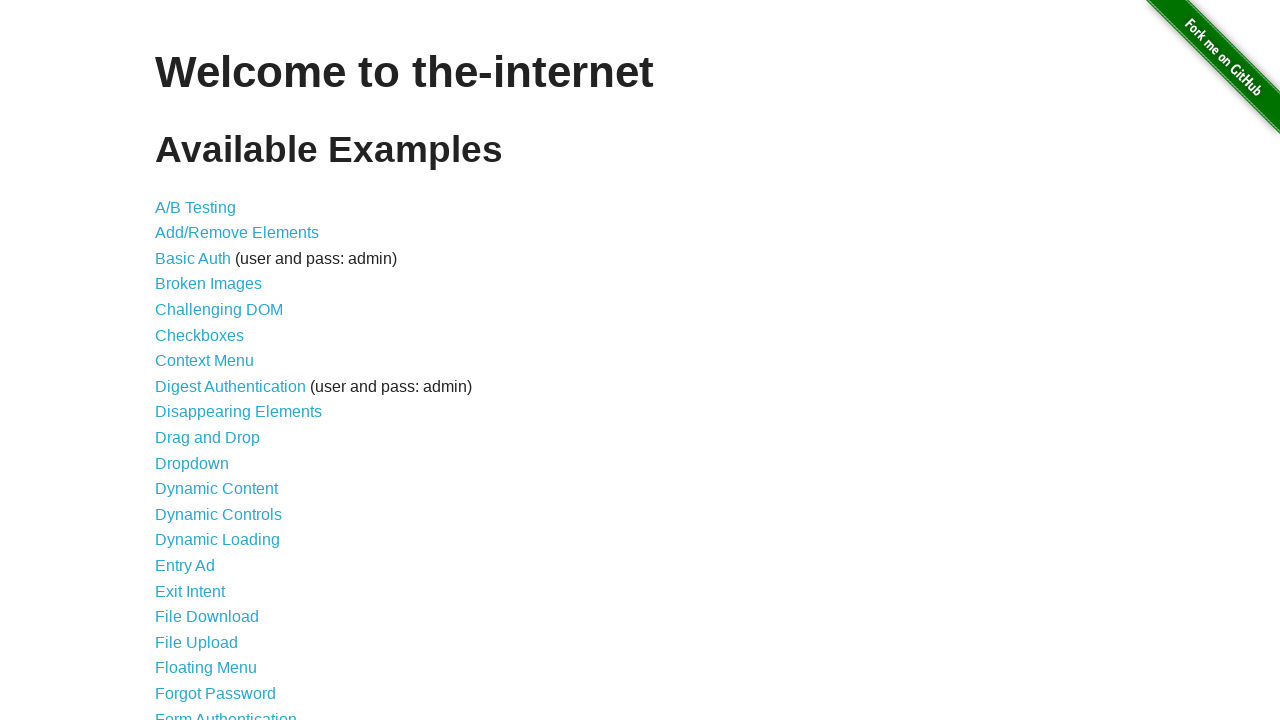

Welcome page loaded with heading visible
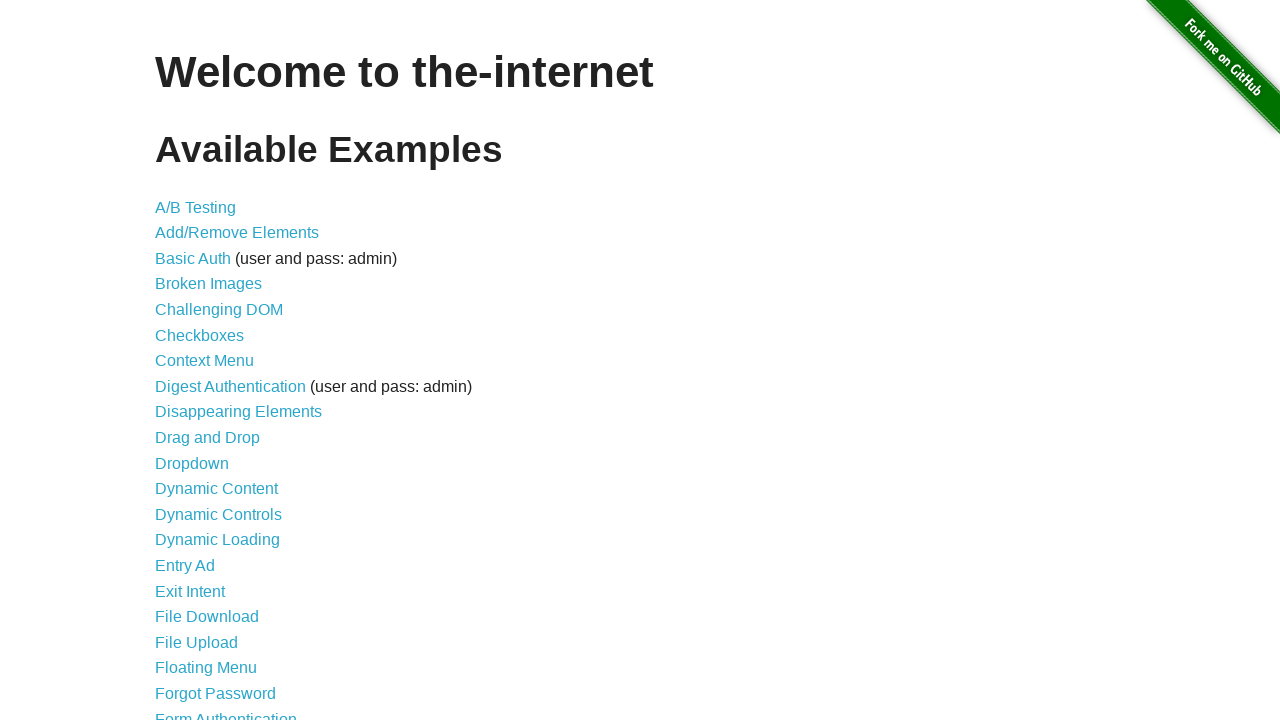

Clicked Forgot Password link at (216, 693) on internal:role=link[name="Forgot Password"i]
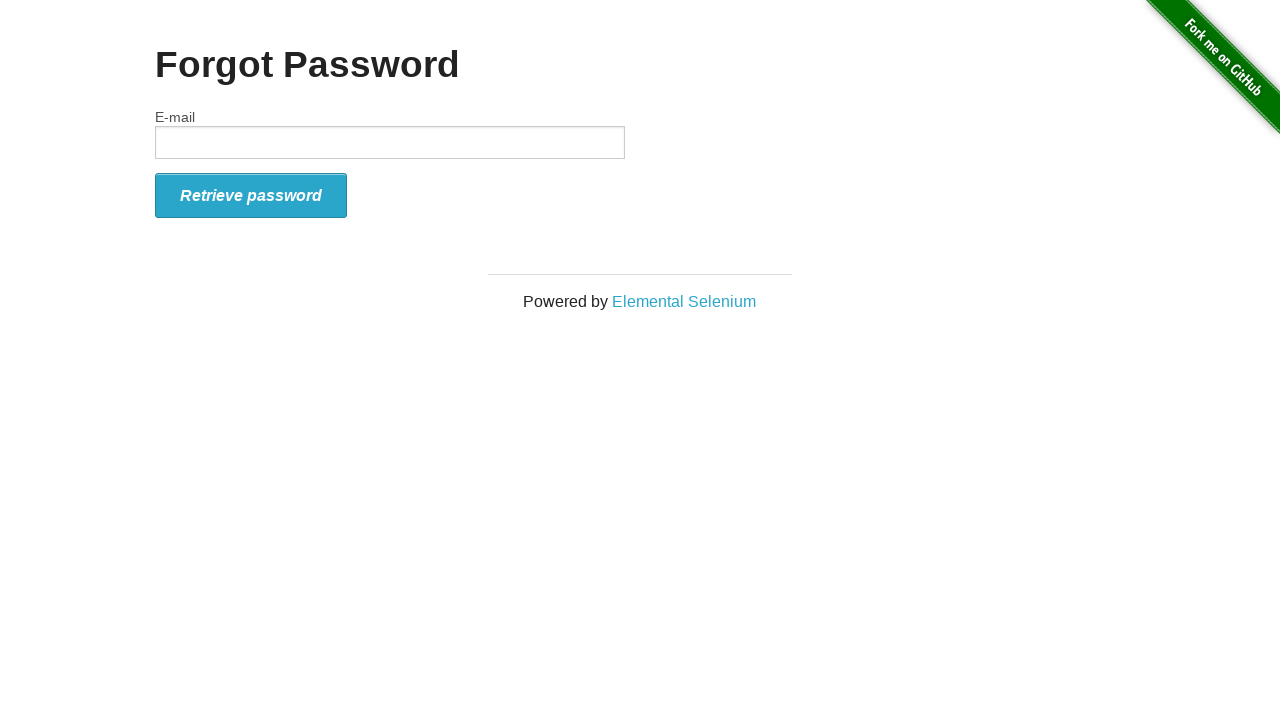

Navigated to forgot password page
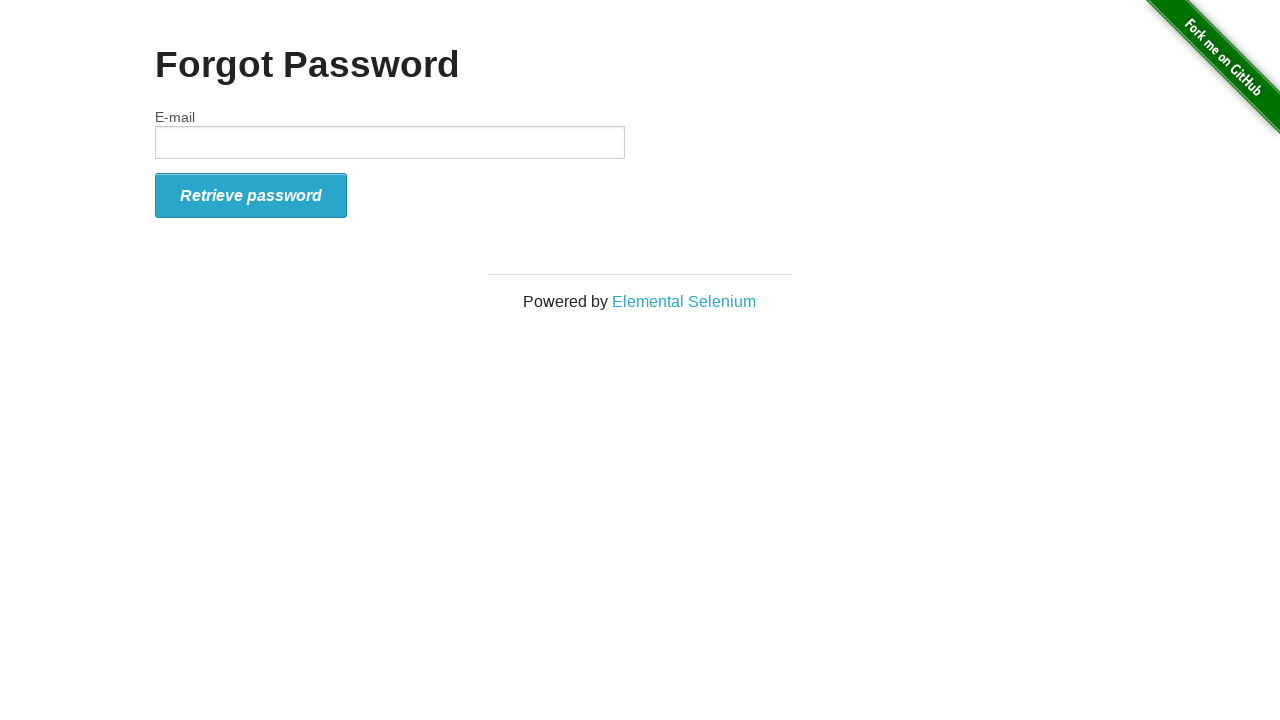

Forgot Password page heading is visible
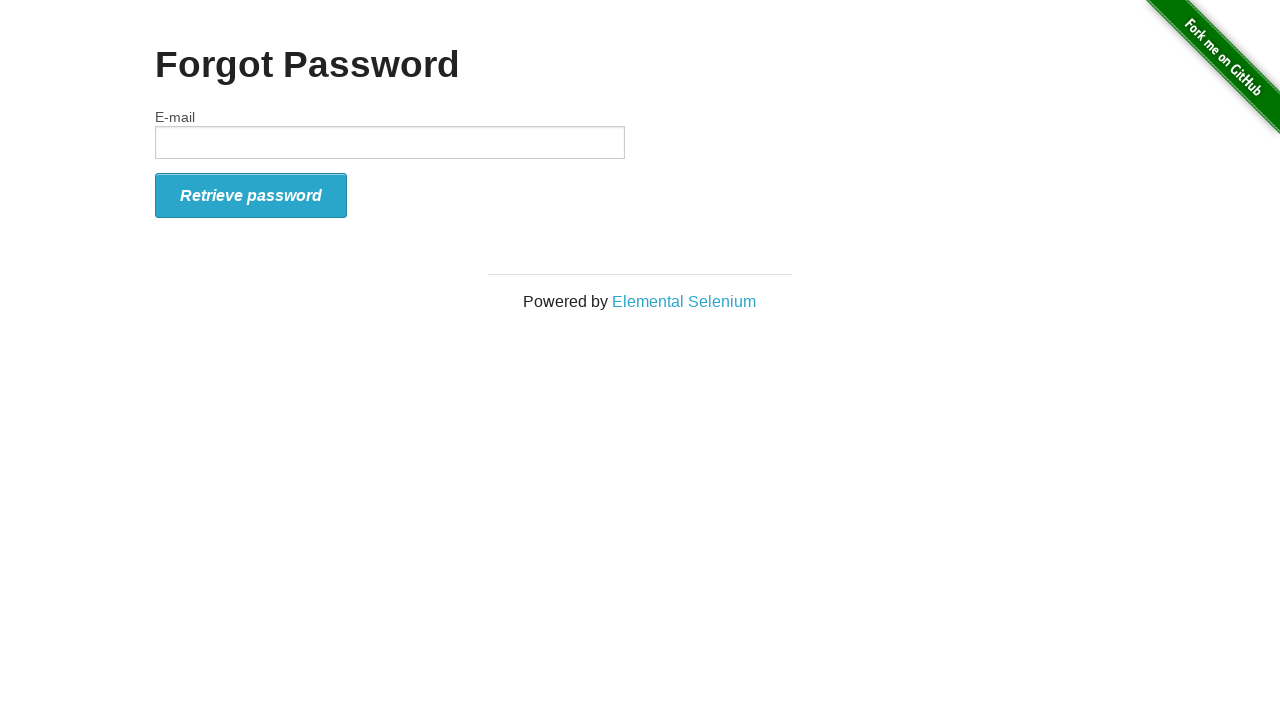

Filled in email address 'testuser@example.com' on internal:label="E-mail"i
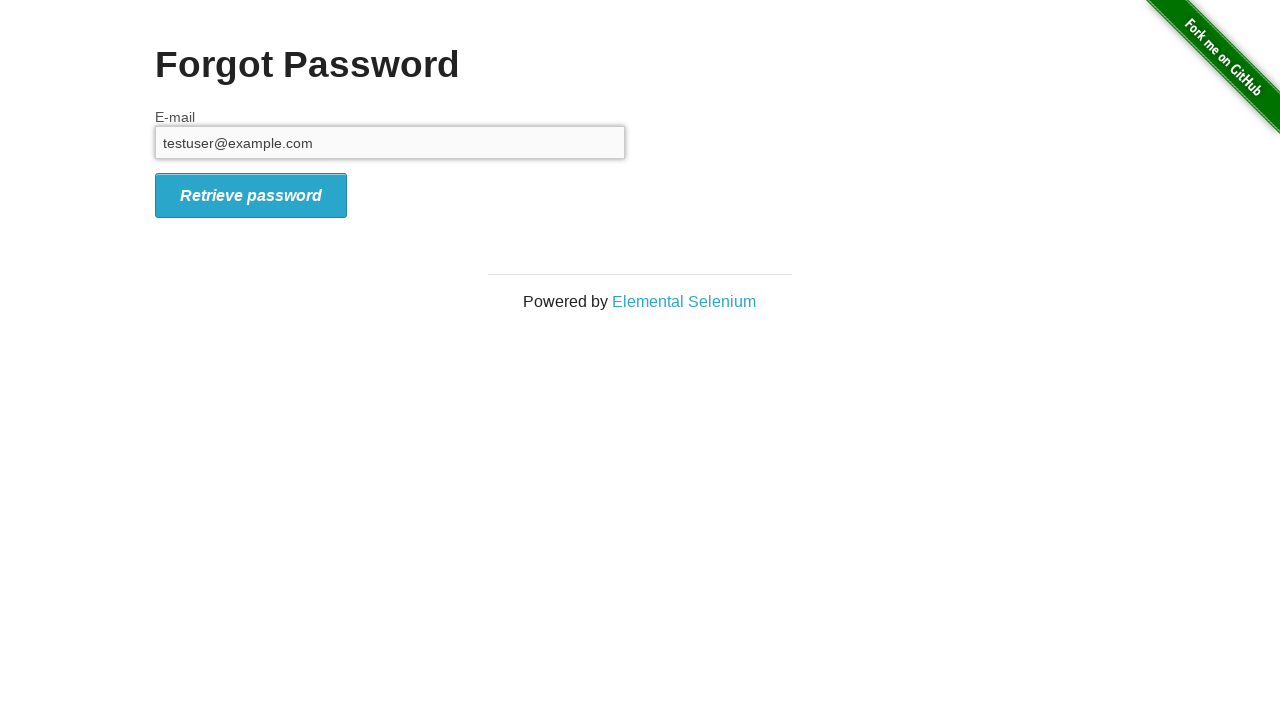

Clicked Retrieve password button at (251, 195) on internal:role=button[name="Retrieve password"i]
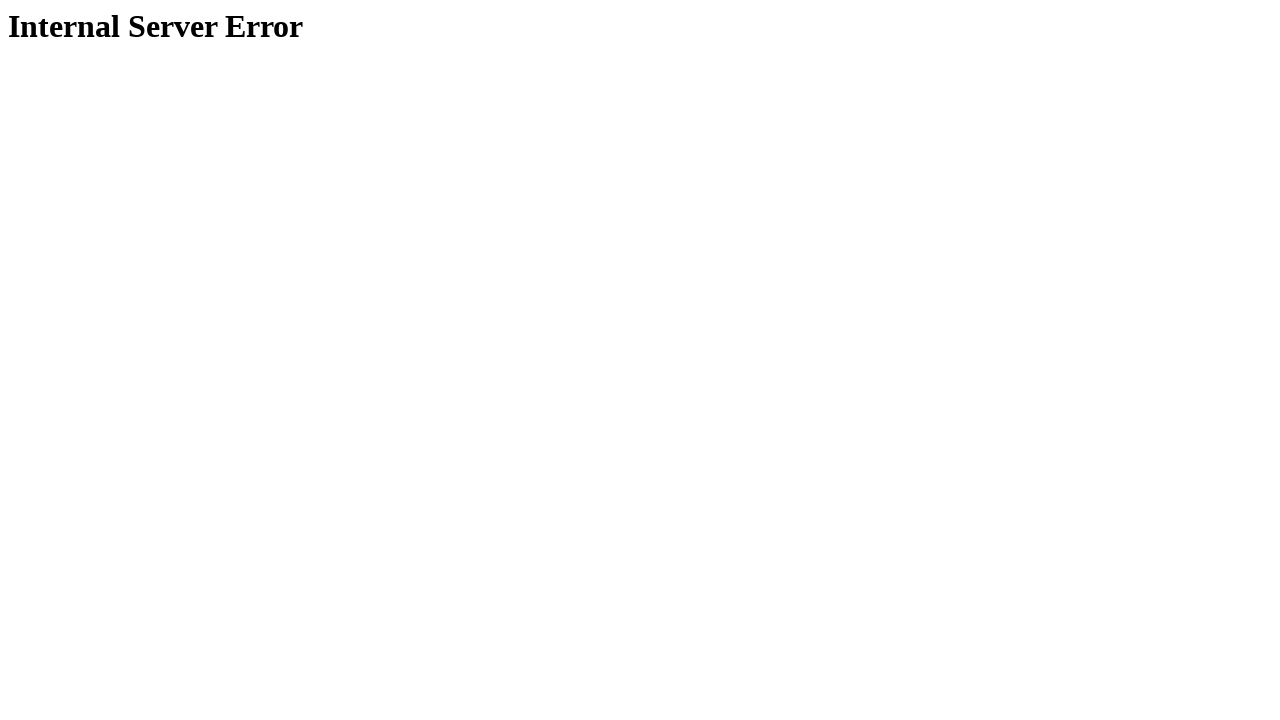

Internal Server Error page displayed as expected
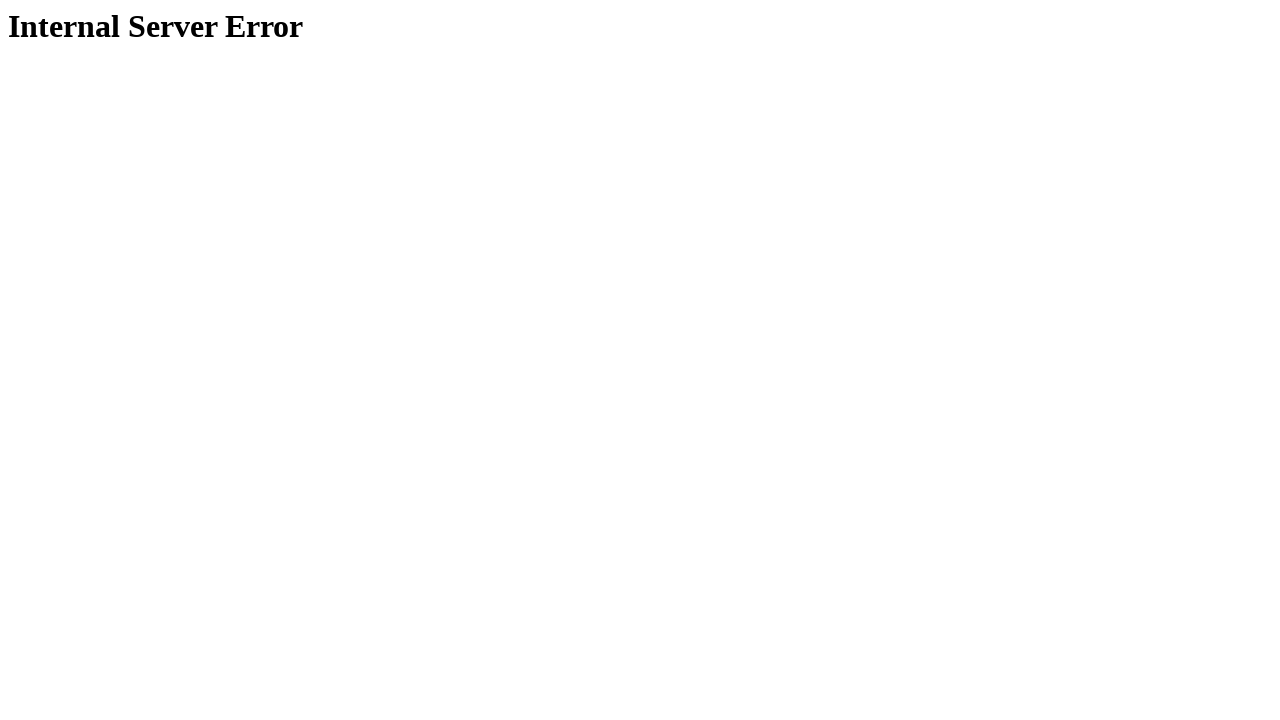

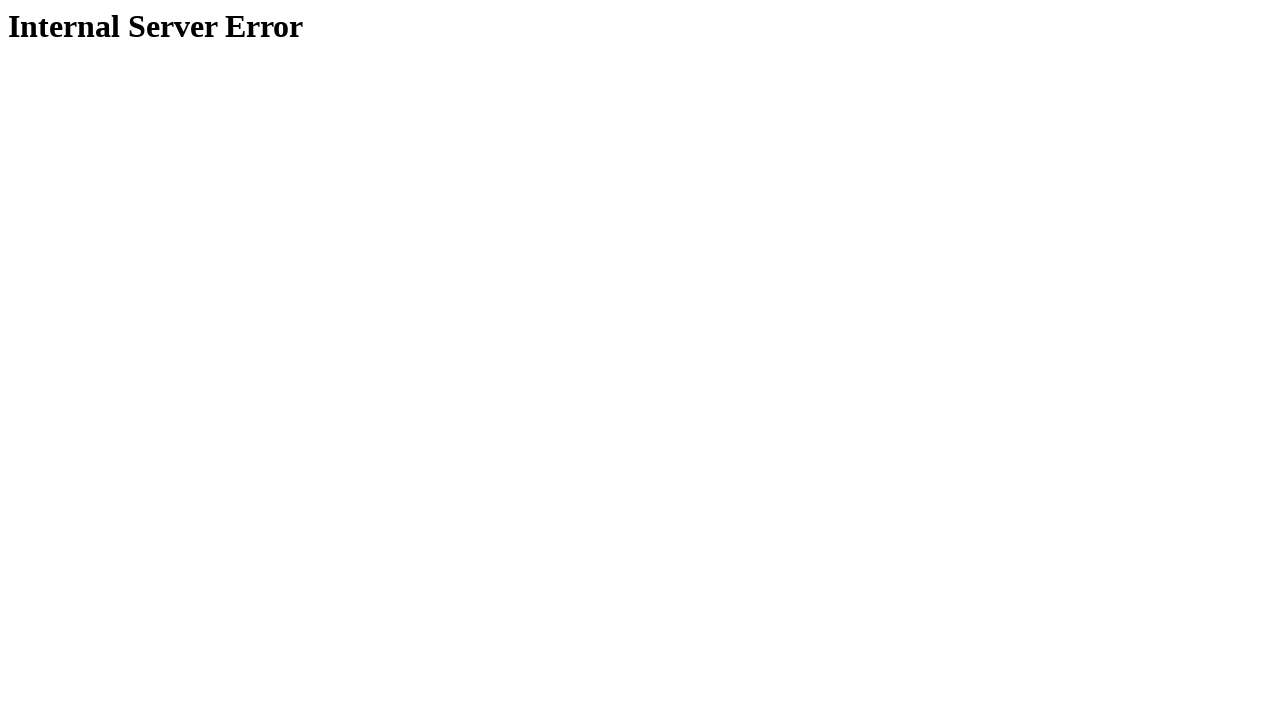